Opens The Internet test application homepage and maximizes the browser window

Starting URL: https://the-internet.herokuapp.com/

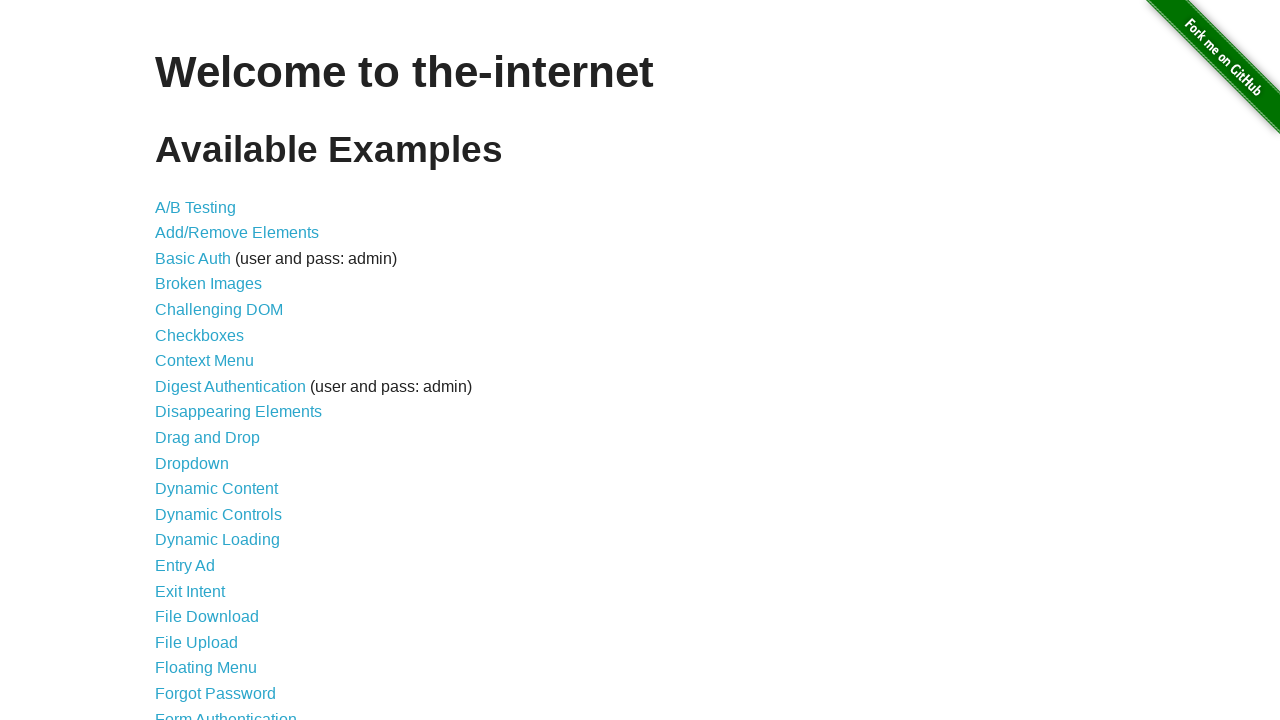

Set viewport size to 1920x1080 to maximize browser window
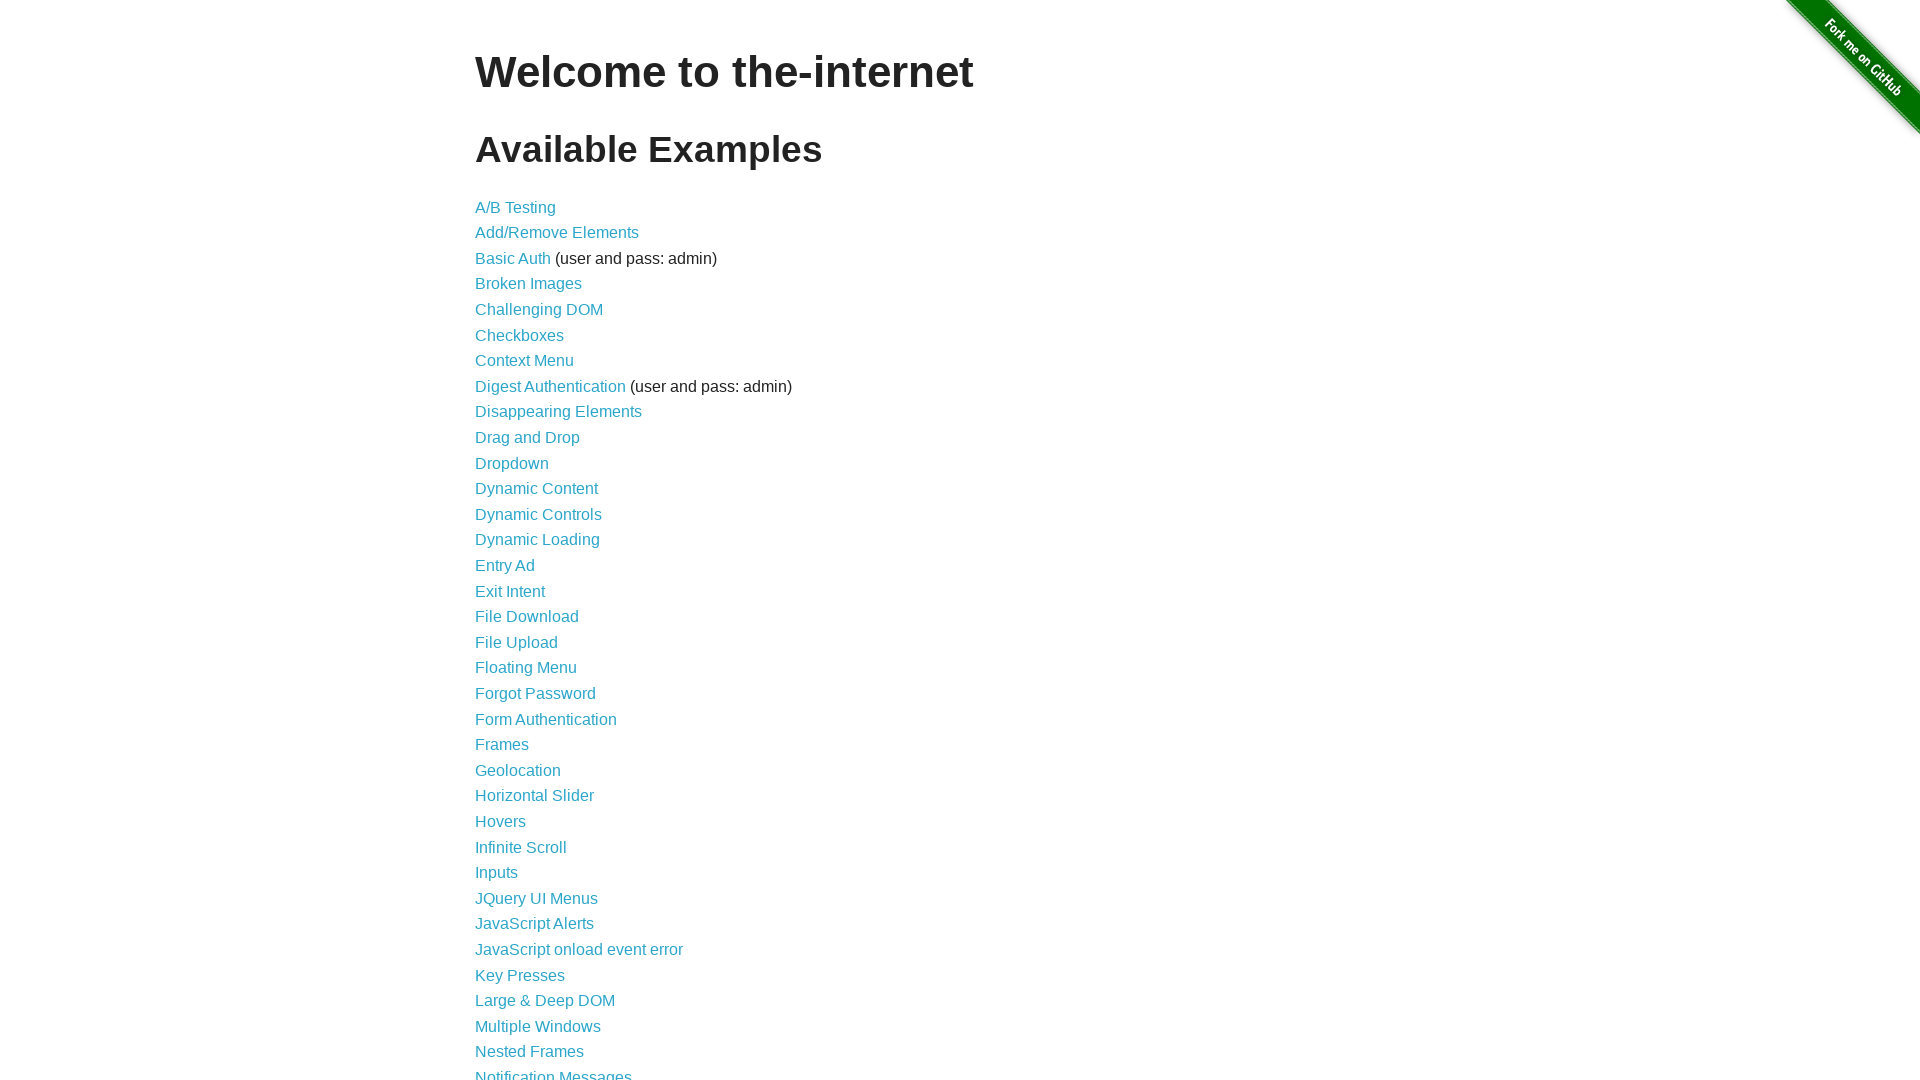

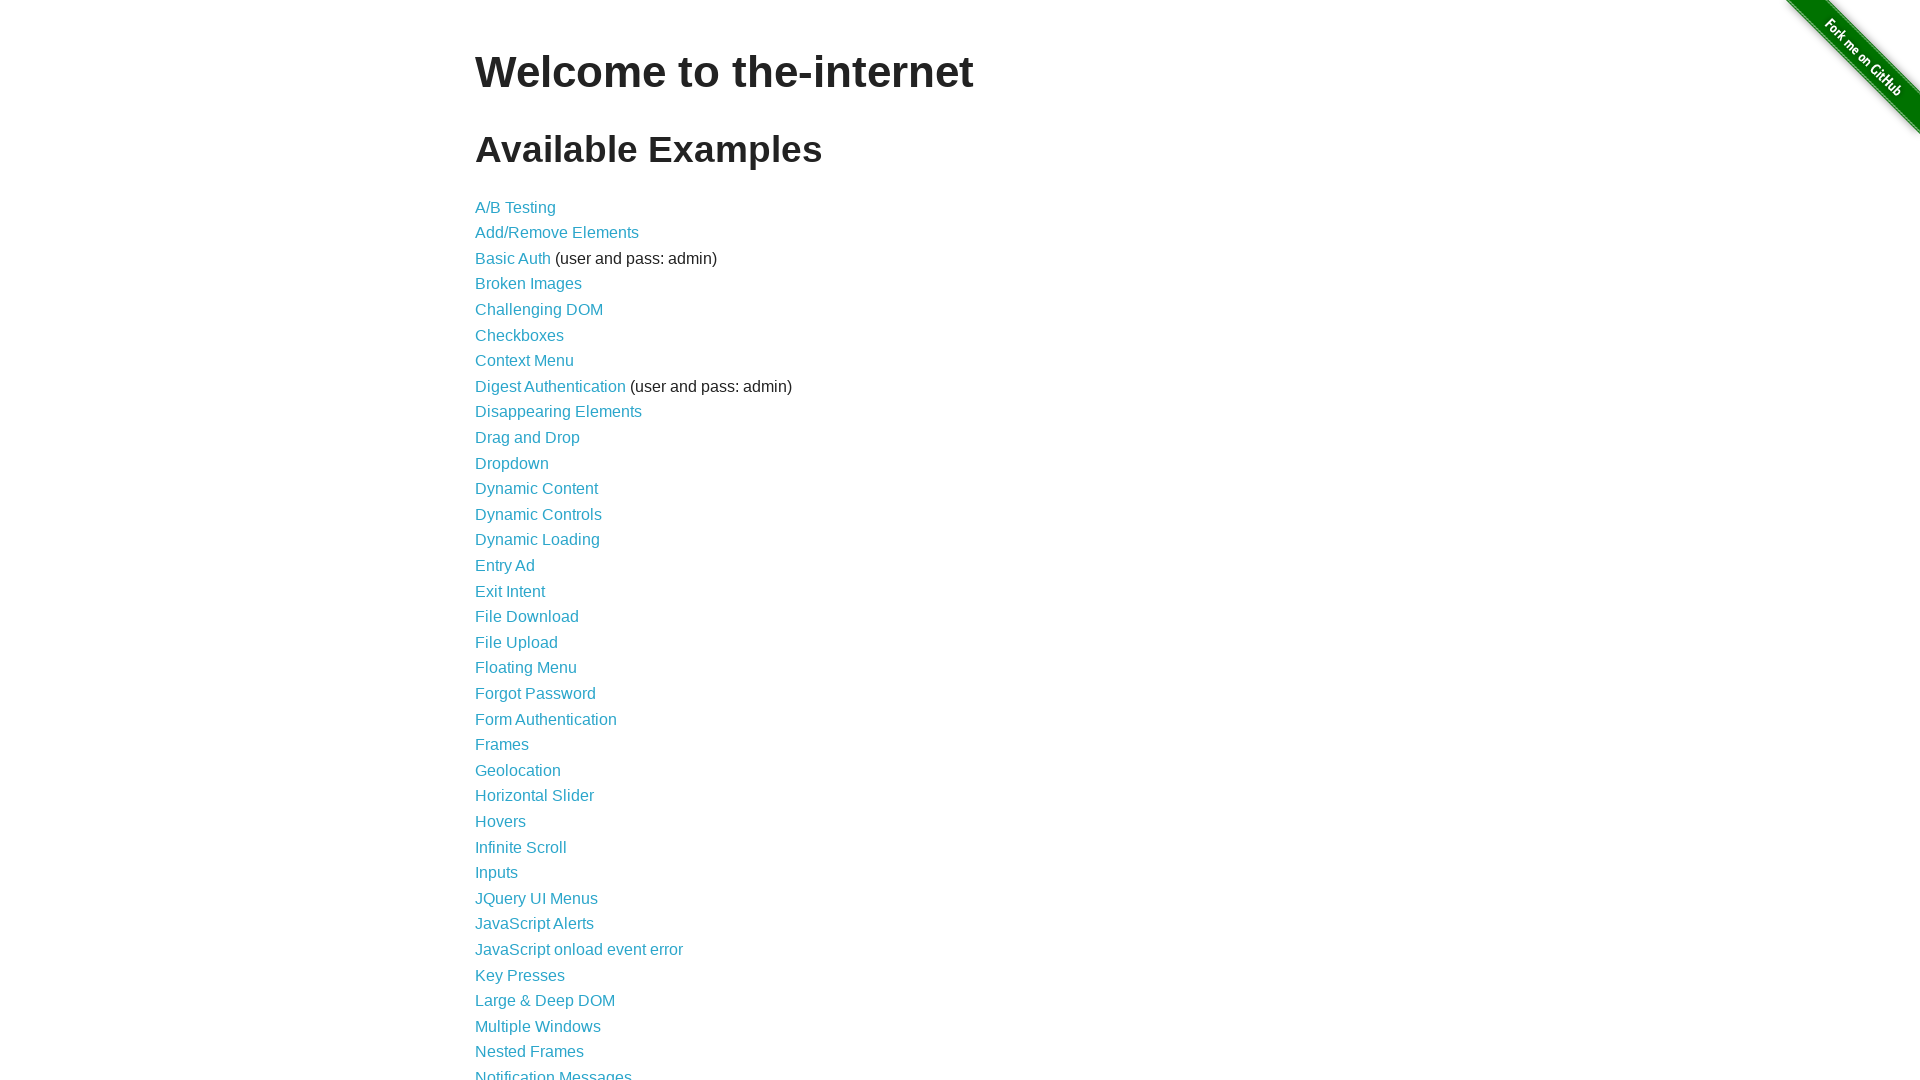